Tests the browser back button functionality with different filter views

Starting URL: https://demo.playwright.dev/todomvc

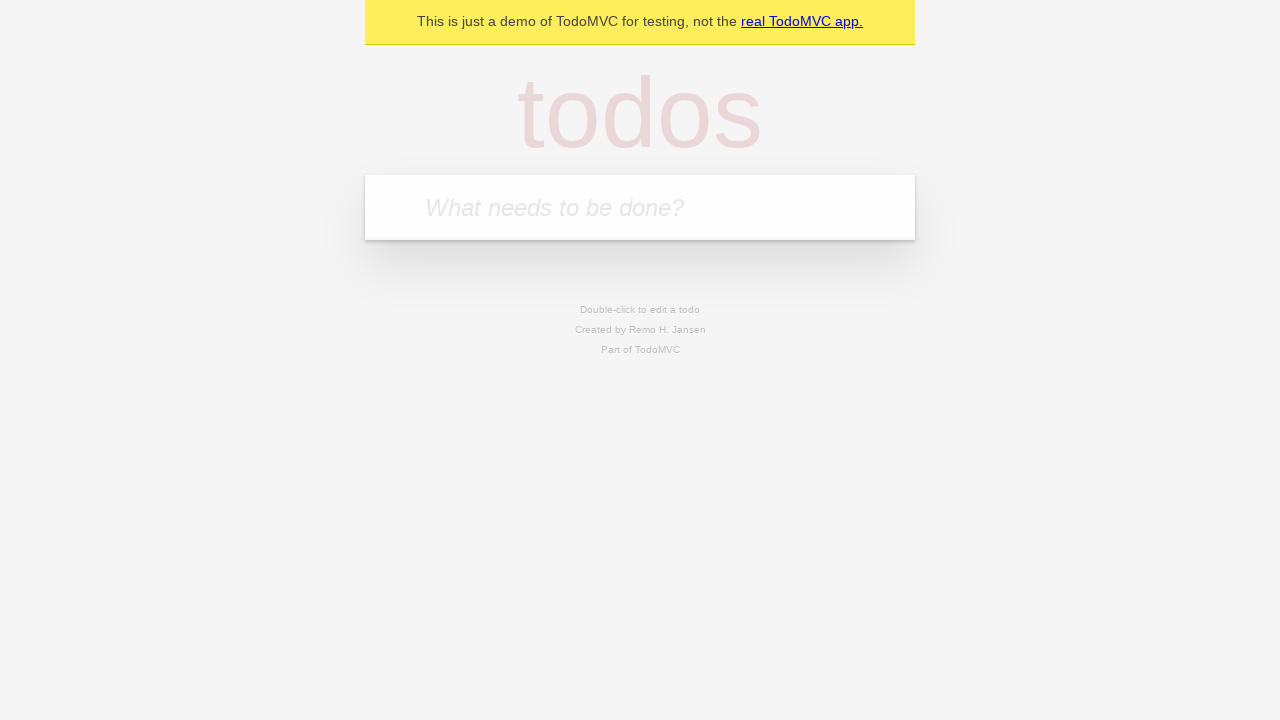

Filled todo input with 'buy some cheese' on internal:attr=[placeholder="What needs to be done?"i]
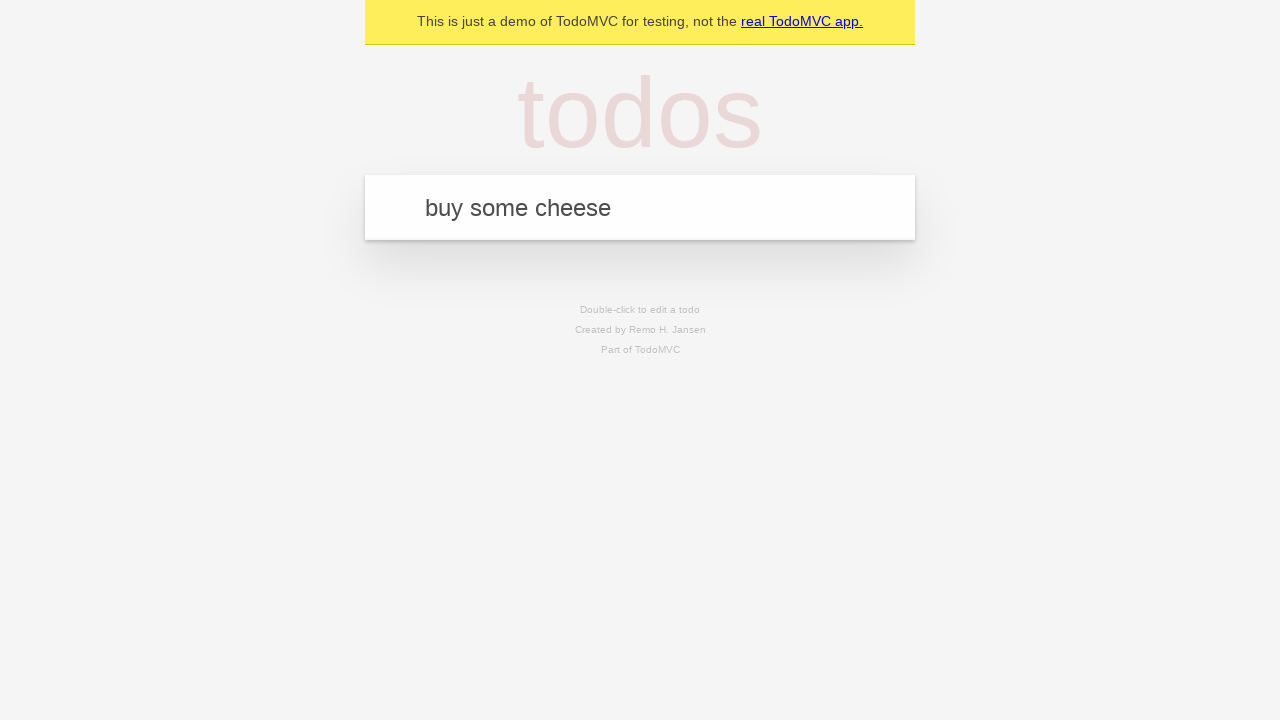

Pressed Enter to create todo 'buy some cheese' on internal:attr=[placeholder="What needs to be done?"i]
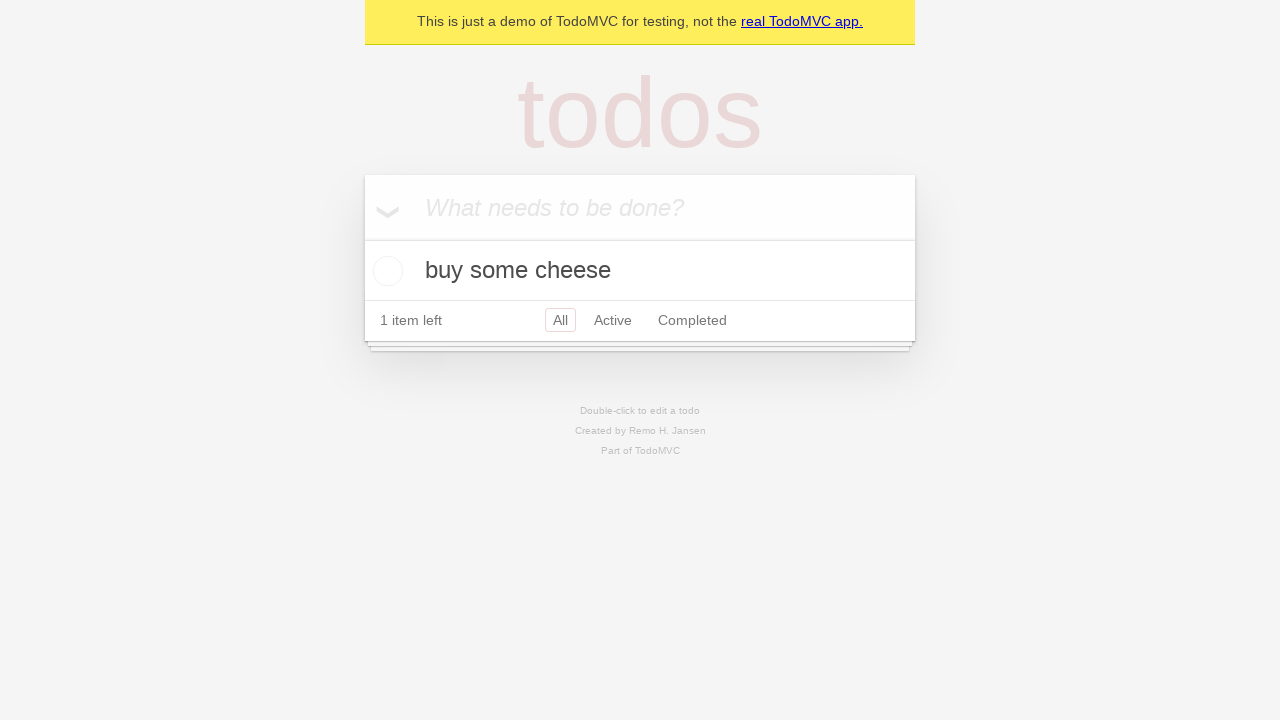

Filled todo input with 'feed the cat' on internal:attr=[placeholder="What needs to be done?"i]
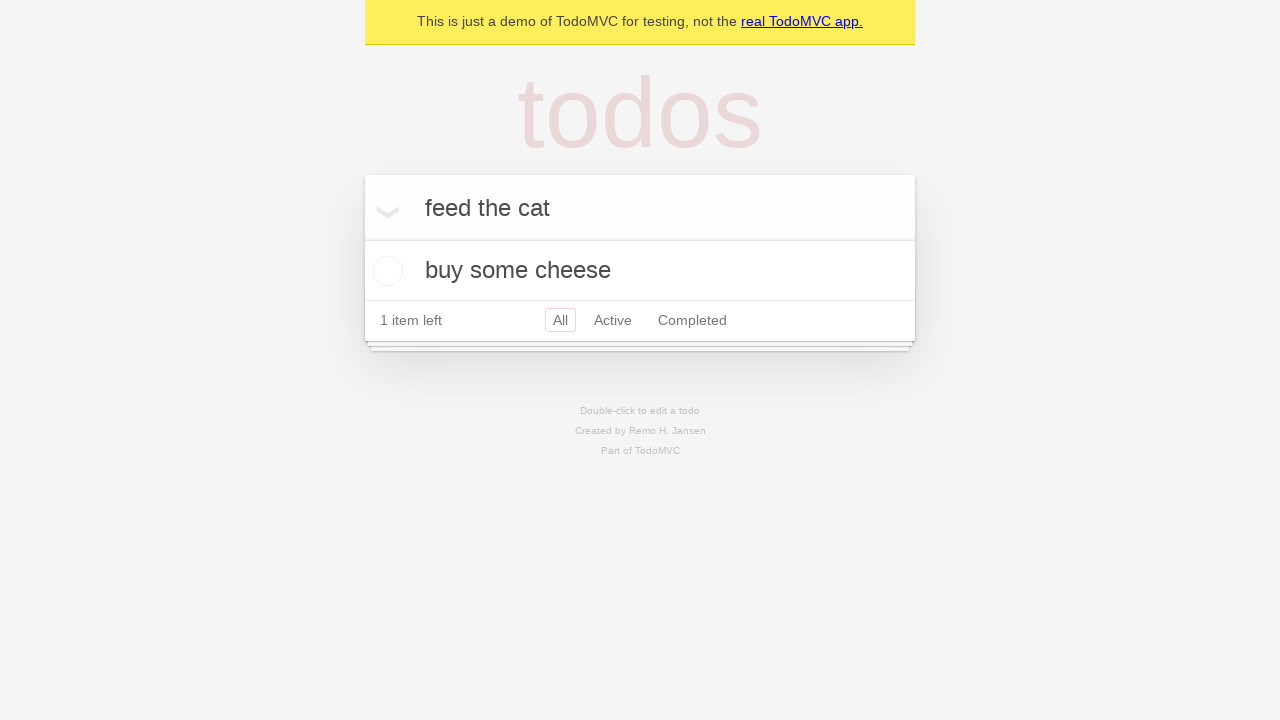

Pressed Enter to create todo 'feed the cat' on internal:attr=[placeholder="What needs to be done?"i]
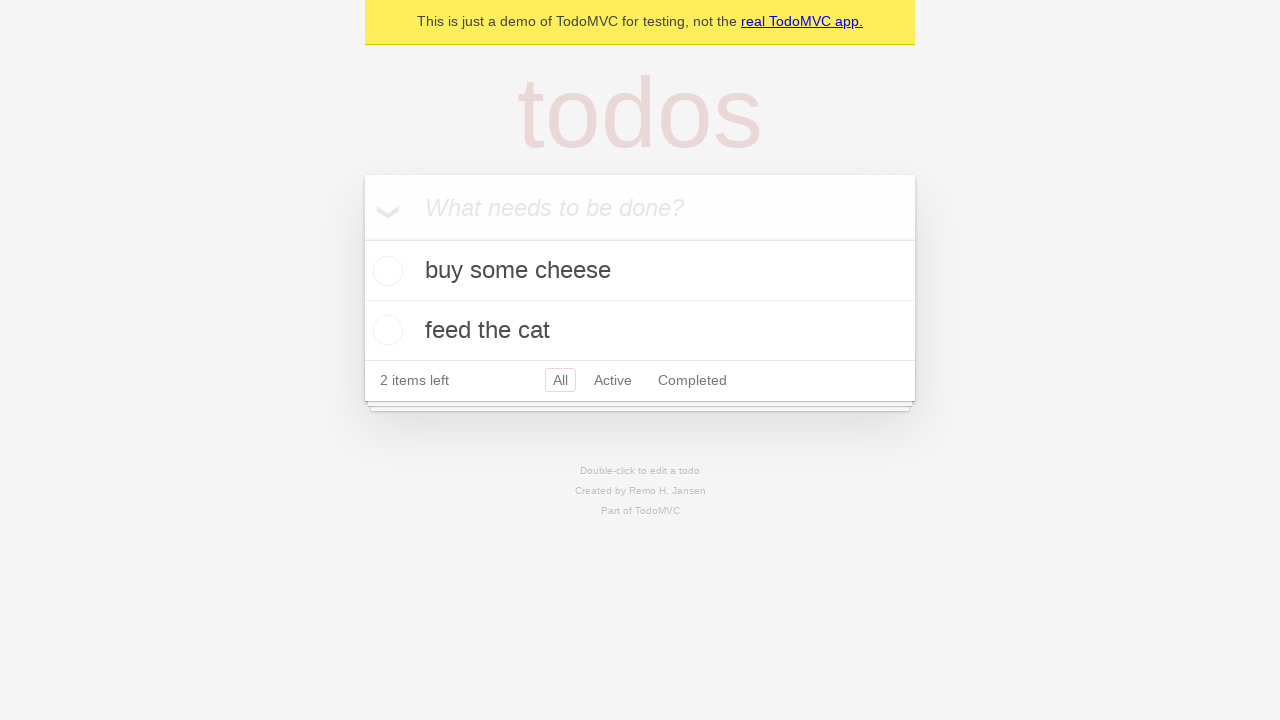

Filled todo input with 'book a doctors appointment' on internal:attr=[placeholder="What needs to be done?"i]
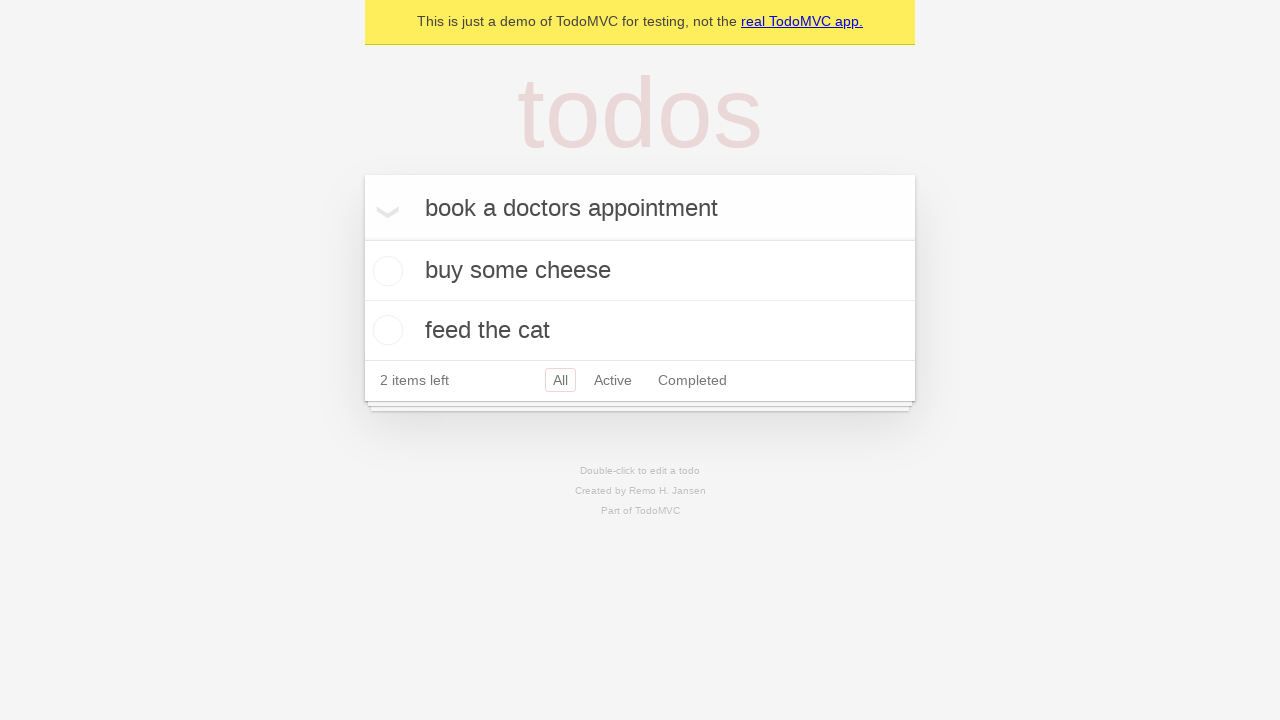

Pressed Enter to create todo 'book a doctors appointment' on internal:attr=[placeholder="What needs to be done?"i]
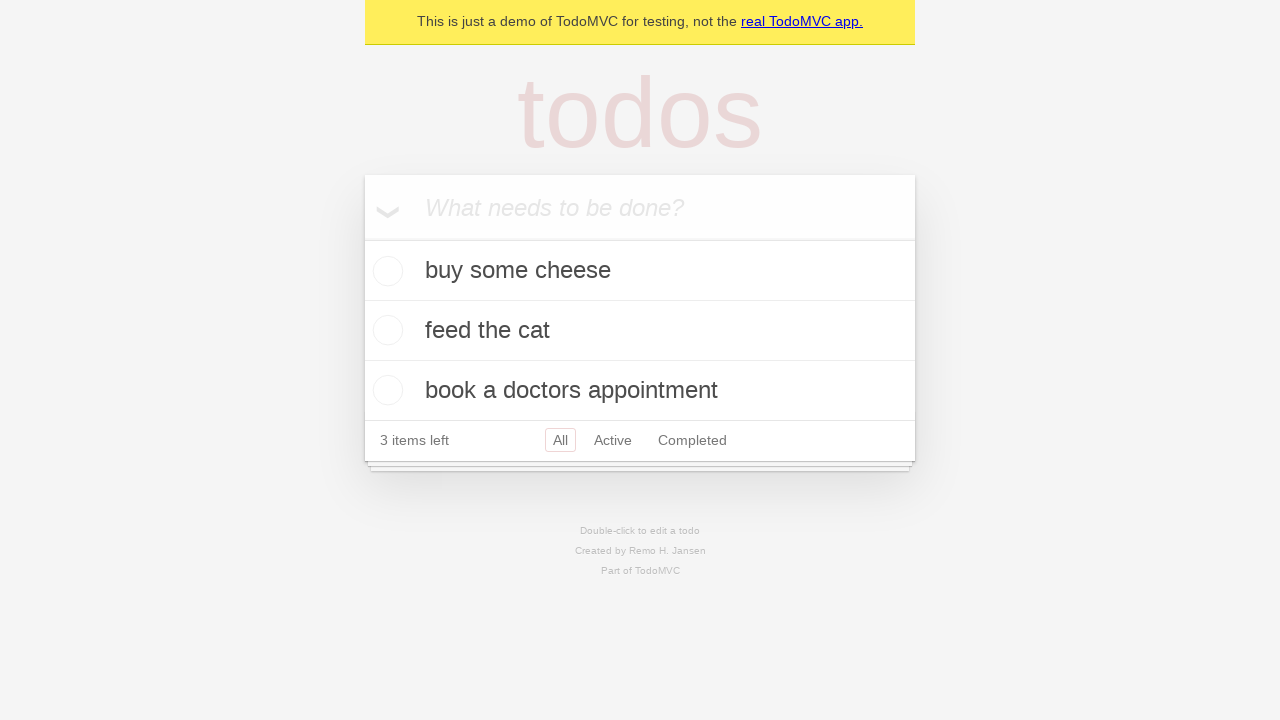

Checked the second todo item at (385, 330) on internal:testid=[data-testid="todo-item"s] >> nth=1 >> internal:role=checkbox
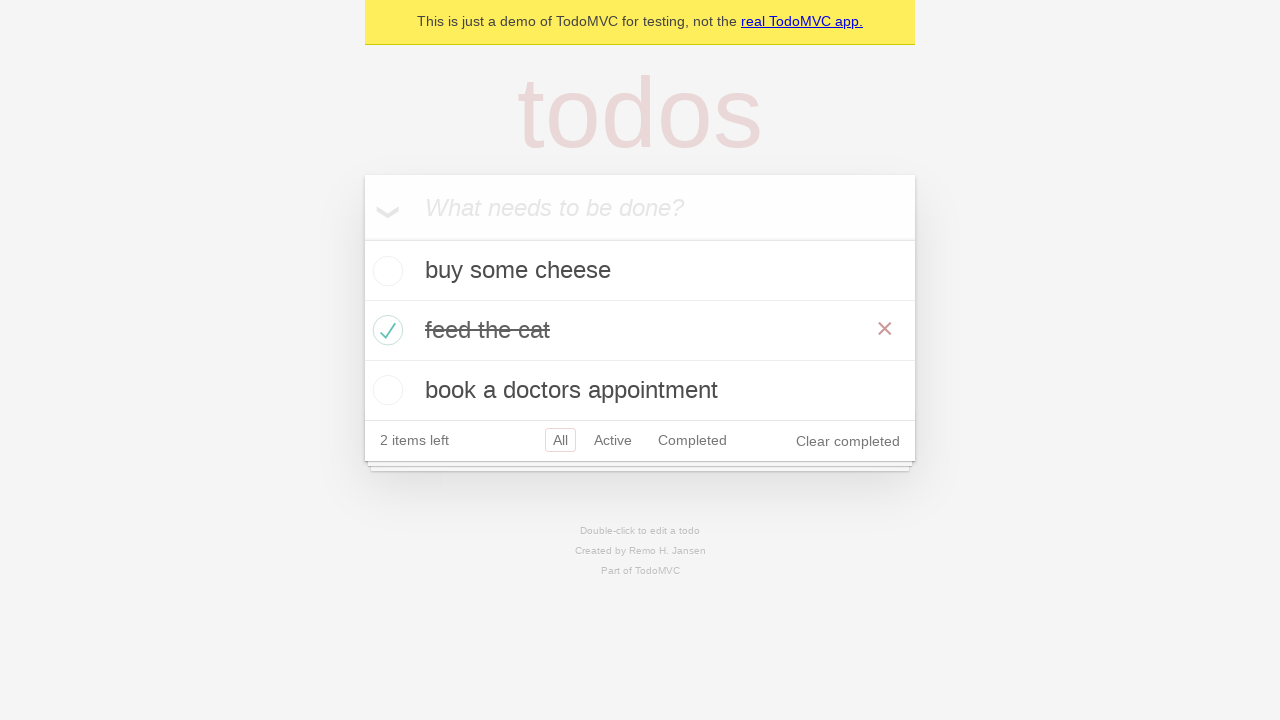

Clicked 'All' filter at (560, 440) on internal:role=link[name="All"i]
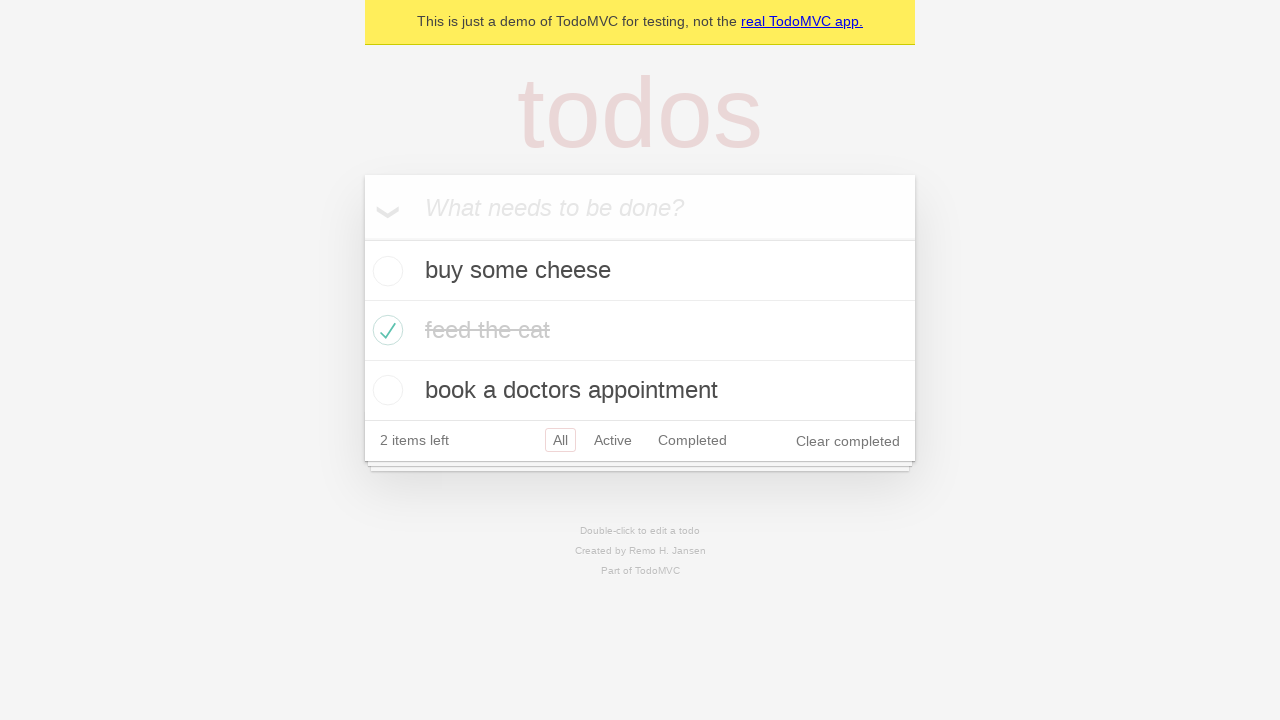

Clicked 'Active' filter at (613, 440) on internal:role=link[name="Active"i]
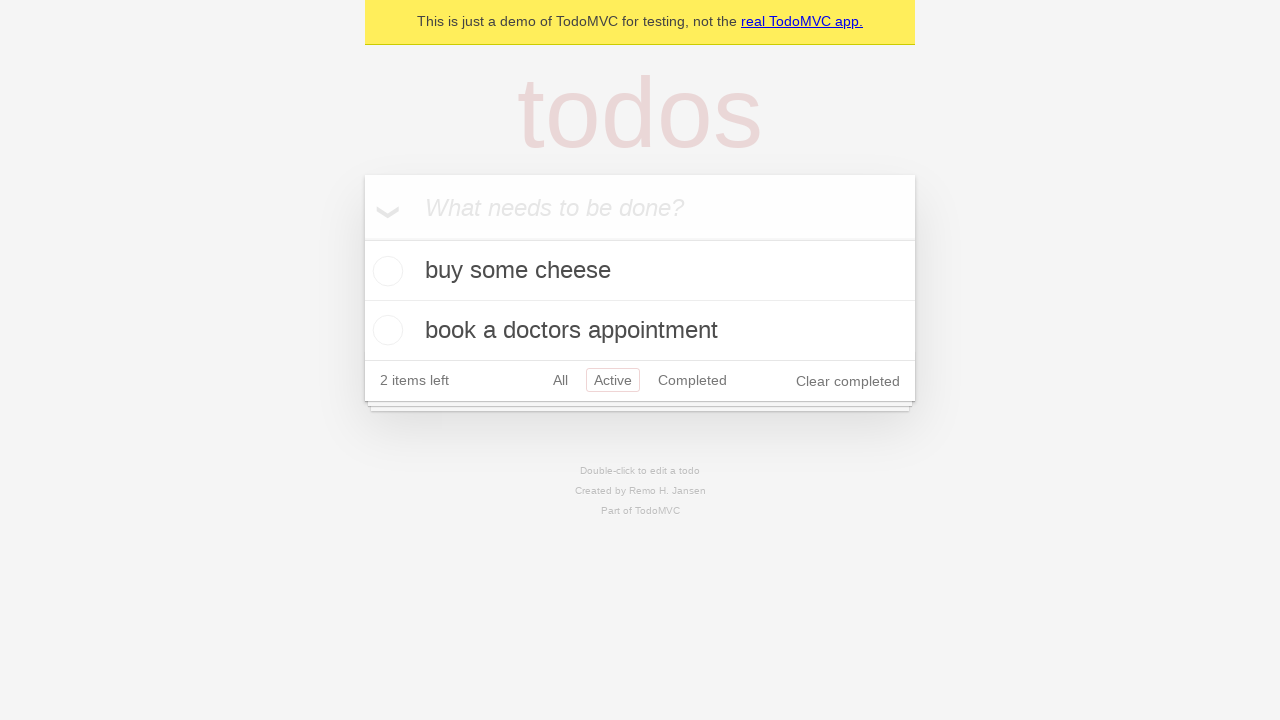

Clicked 'Completed' filter at (692, 380) on internal:role=link[name="Completed"i]
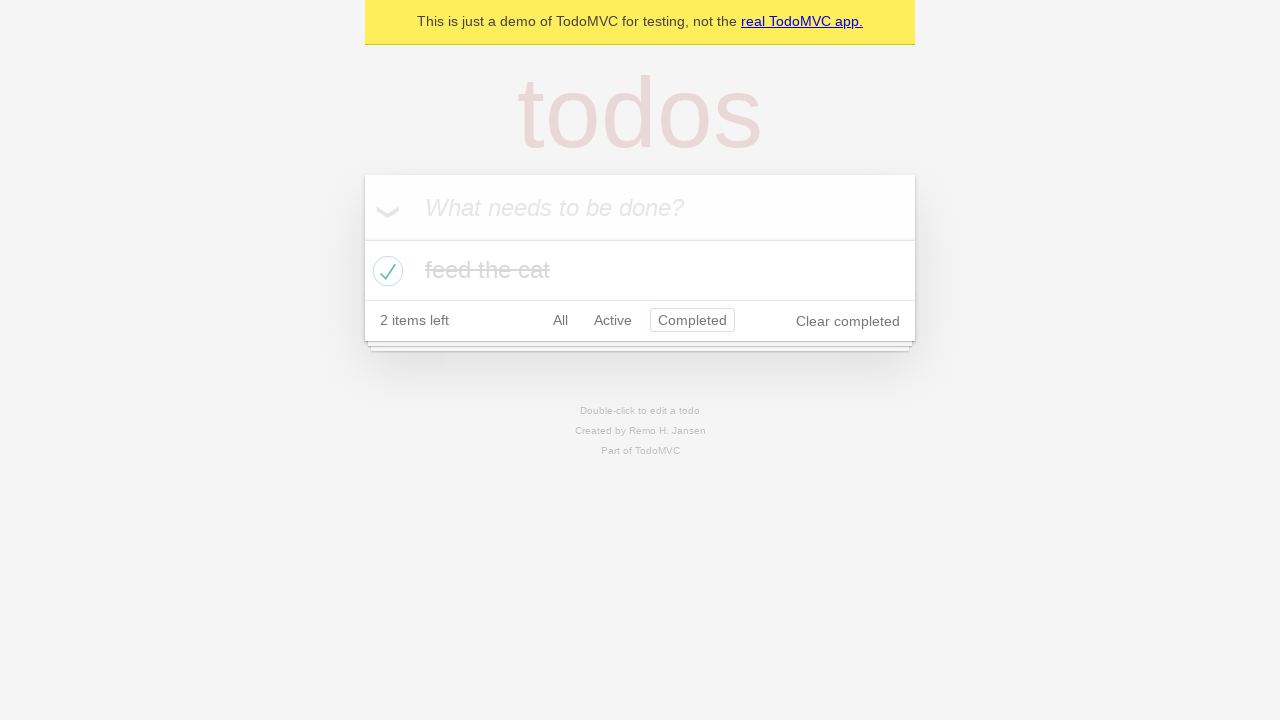

Navigated back to 'Active' filter view using browser back button
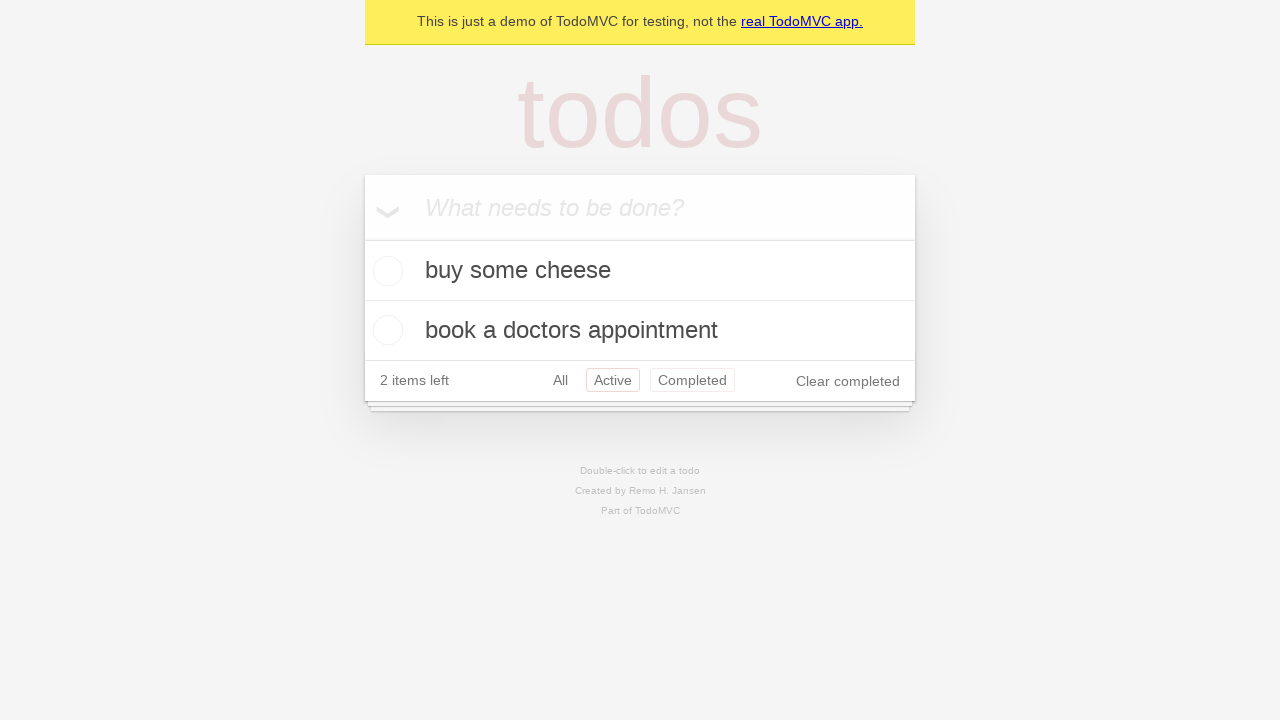

Navigated back to 'All' filter view using browser back button
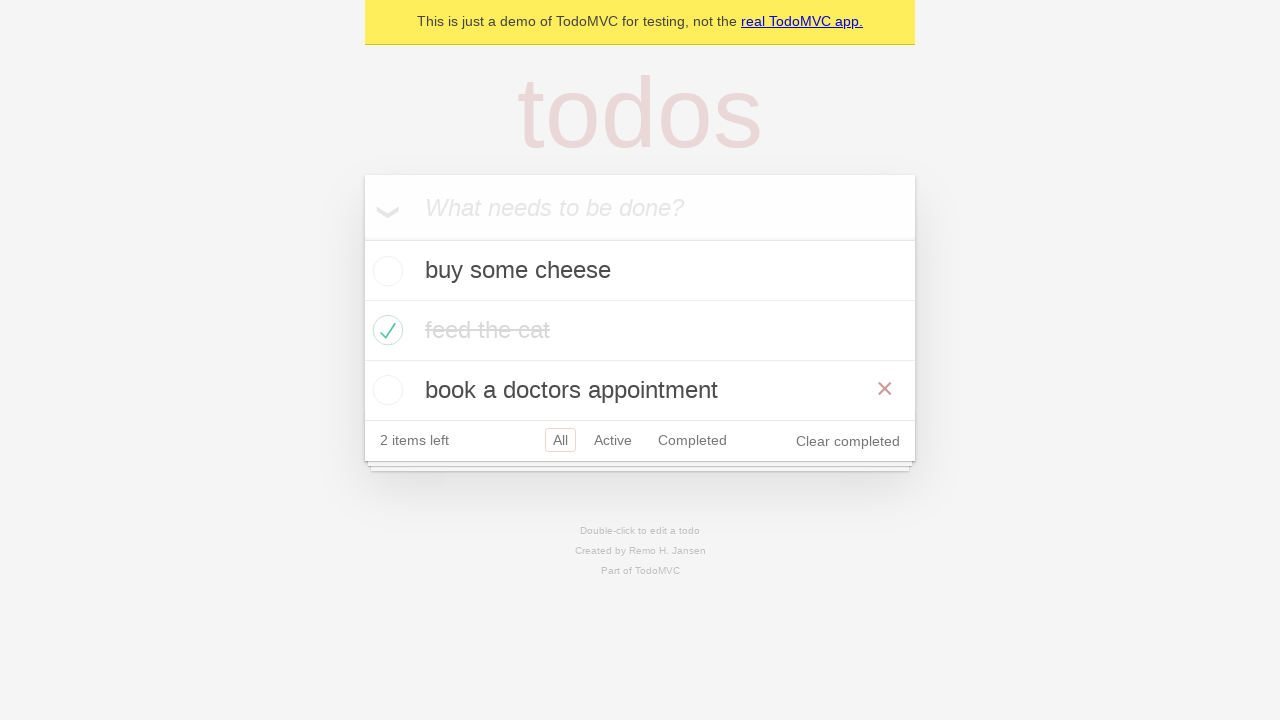

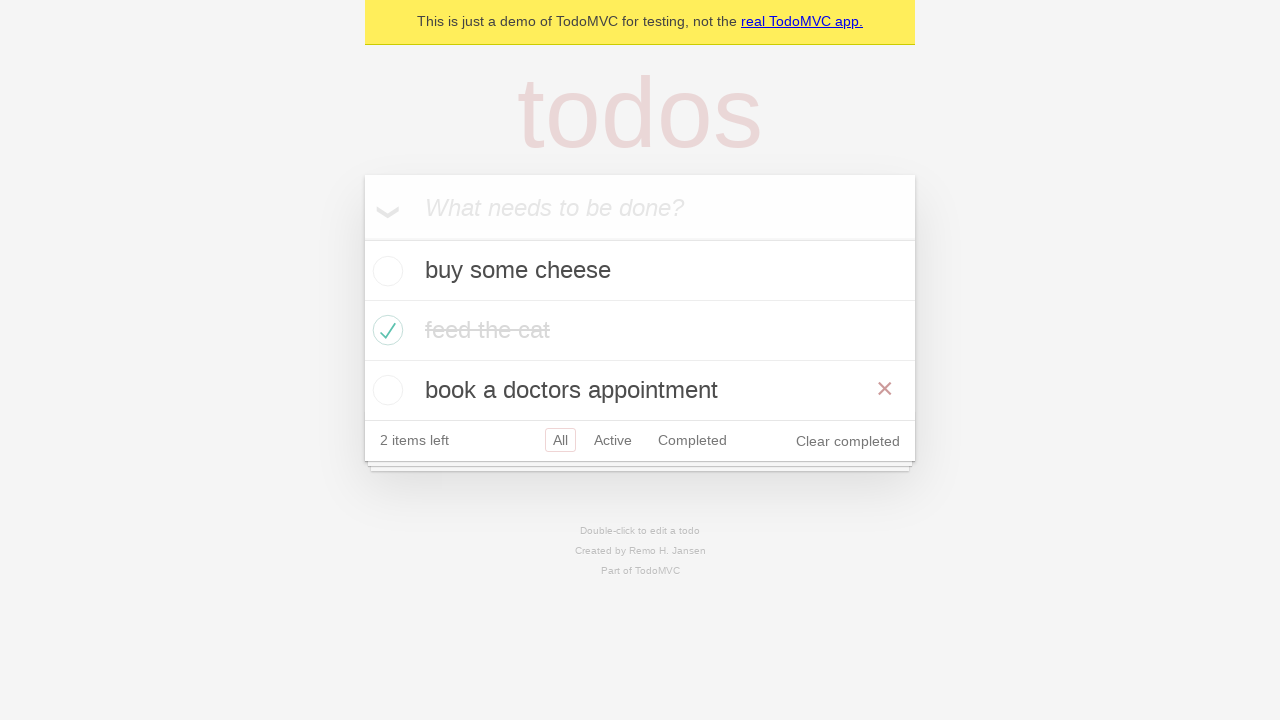